Tests selecting the C# option from a programming languages dropdown and verifies it becomes selected

Starting URL: https://chandanachaitanya.github.io/selenium-practice-site/

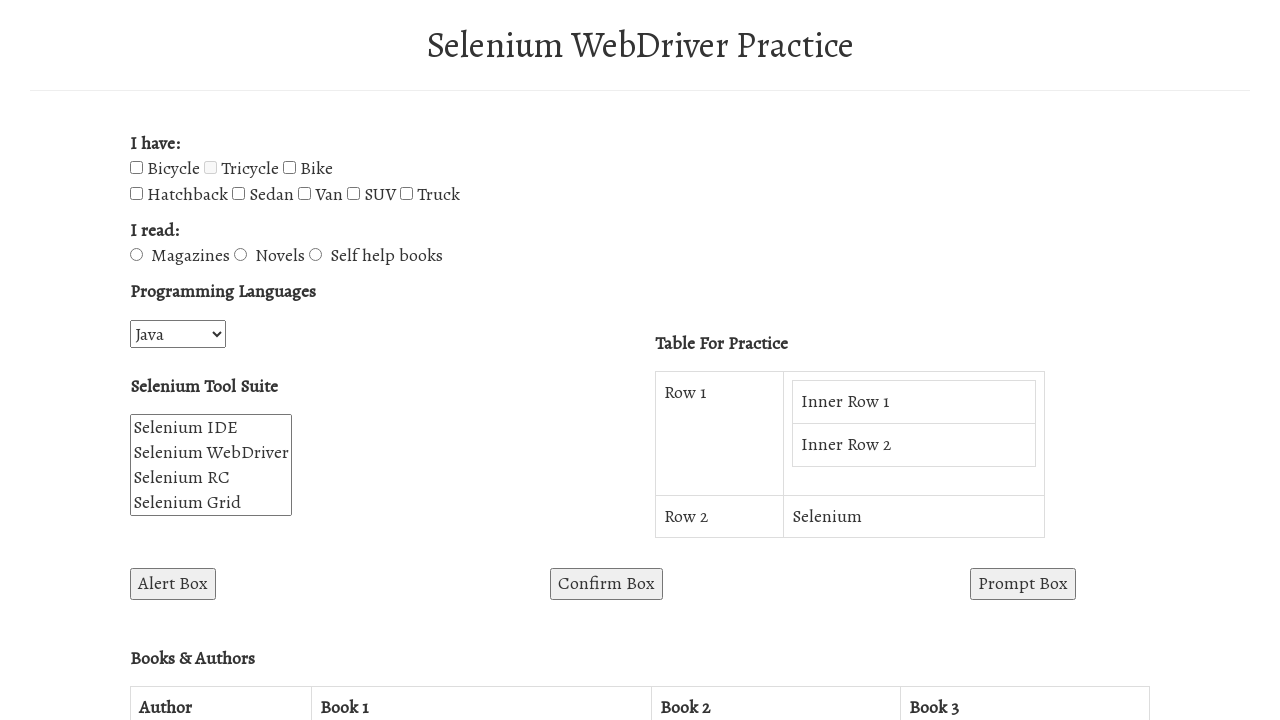

Waited for programming languages dropdown to load
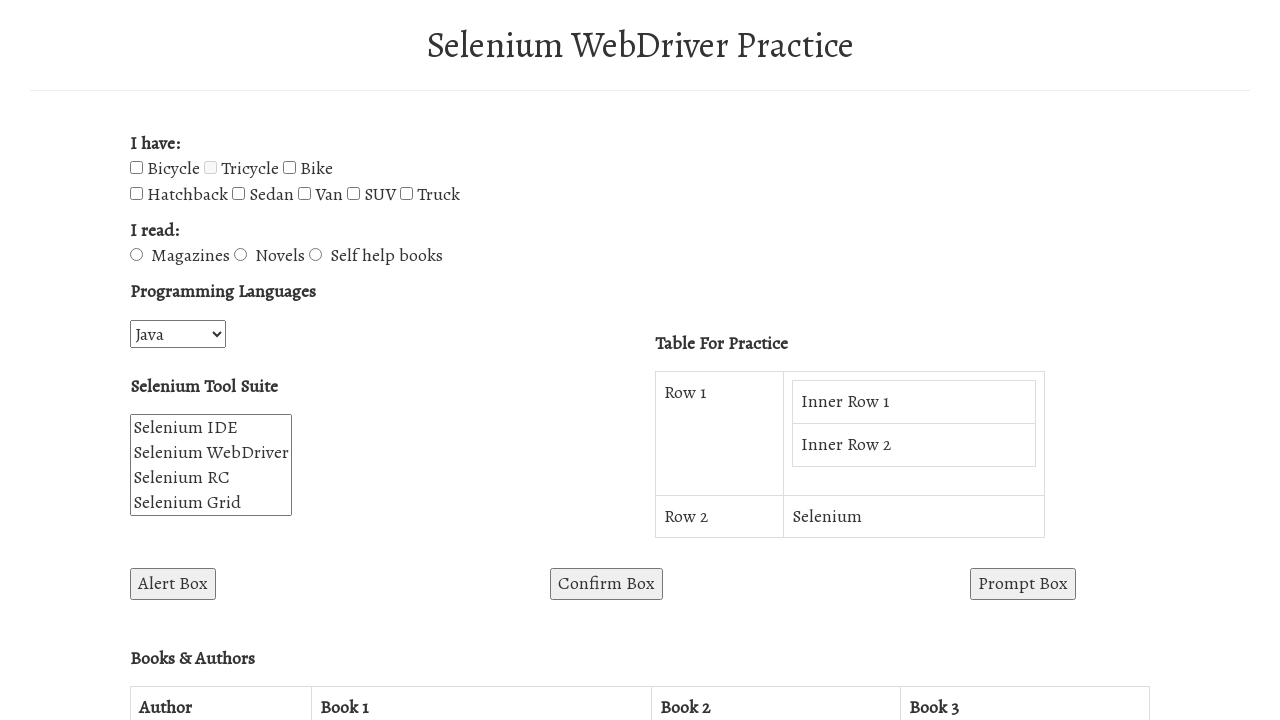

Selected C# option from programming languages dropdown on #programming-languages
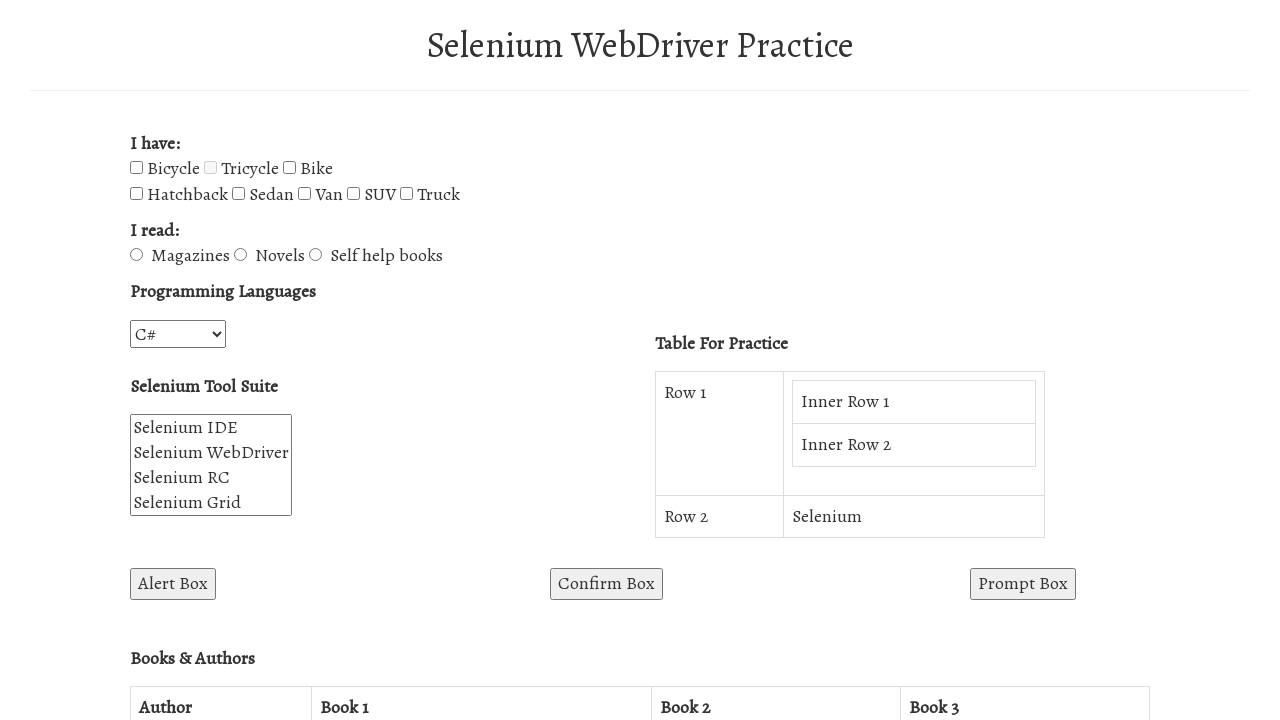

Verified C# option is selected with value: C#
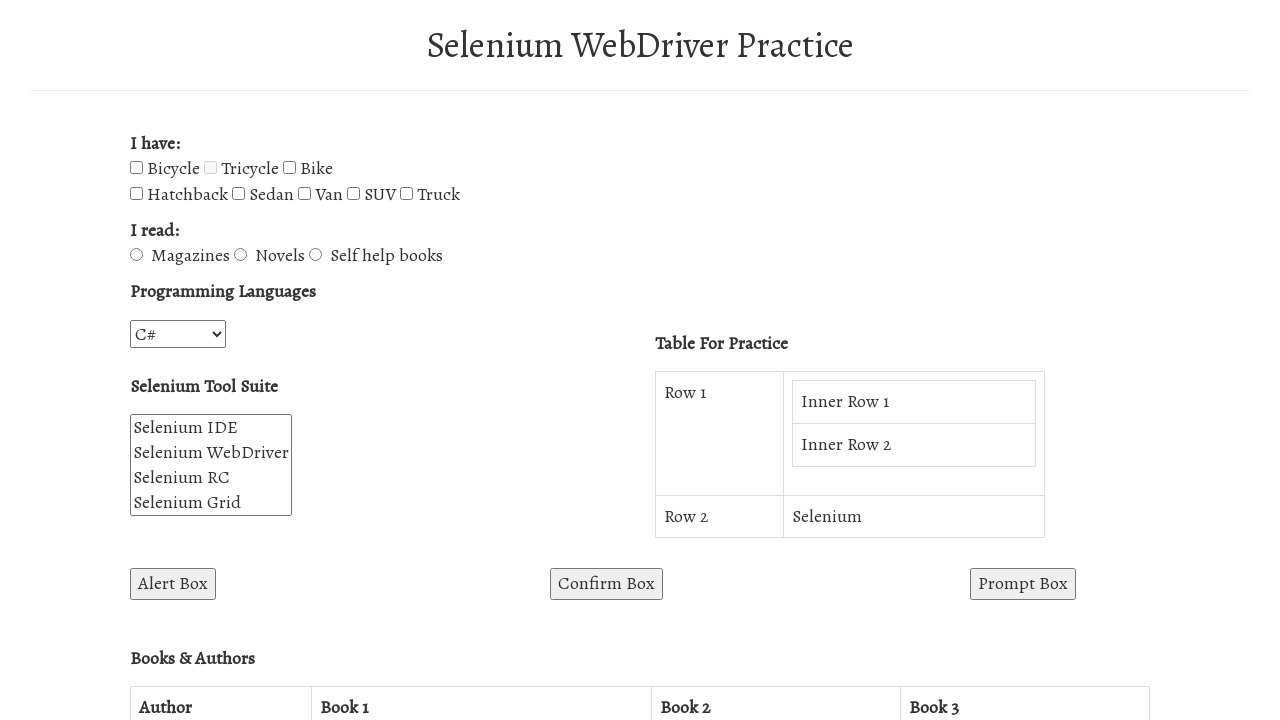

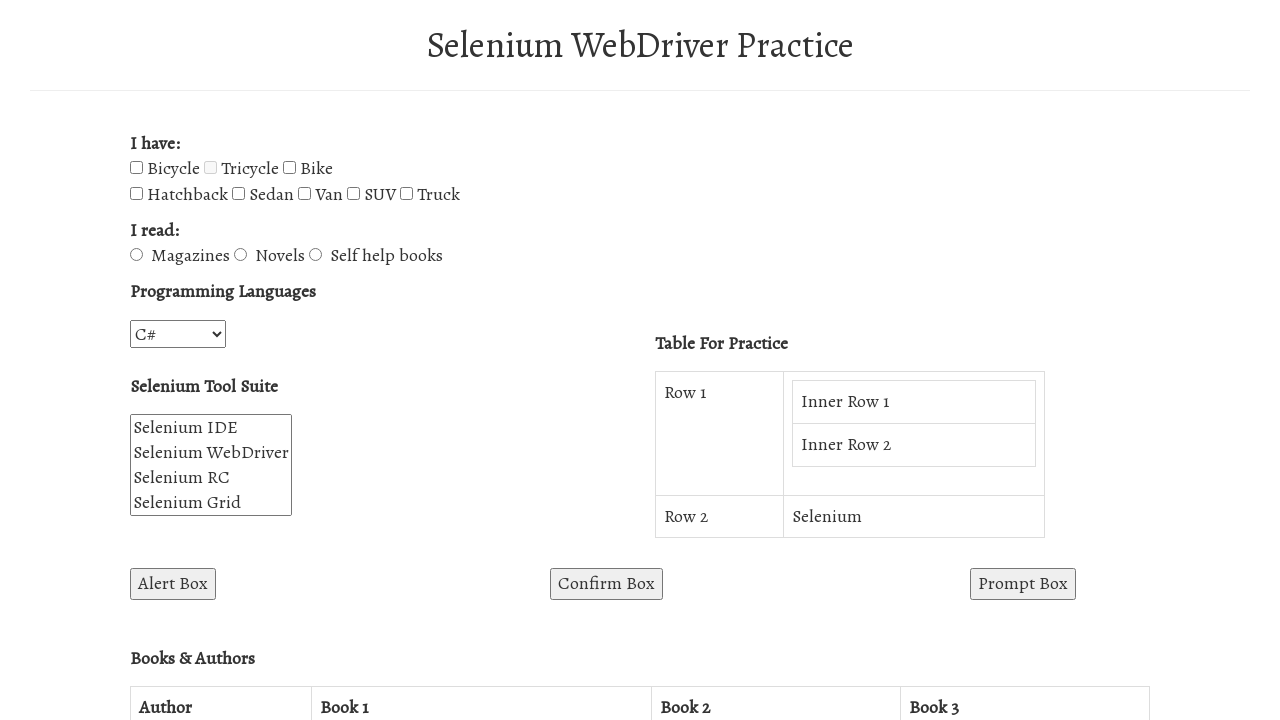